Tests combined list sorting functionality using a select dropdown, verifying sort works correctly on merged list items.

Starting URL: http://fs-attributes-list.webflow.io/list-combine-sort?dev=true

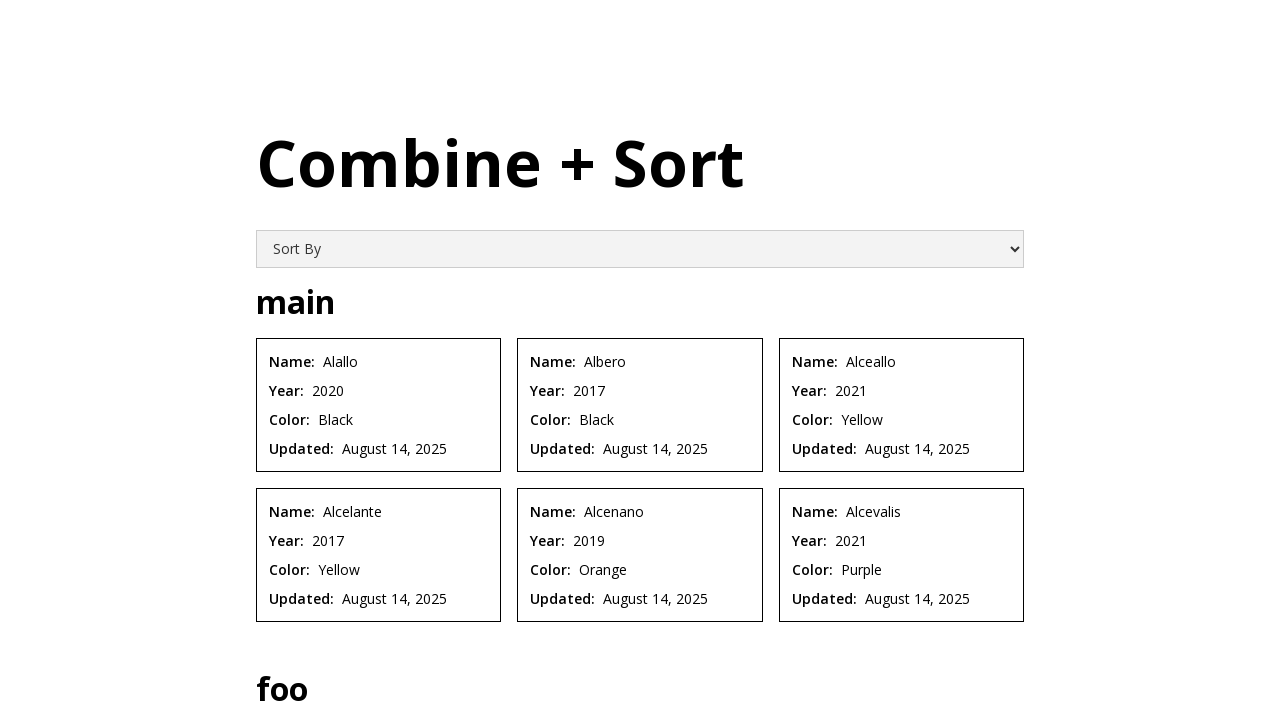

CMS items loaded successfully
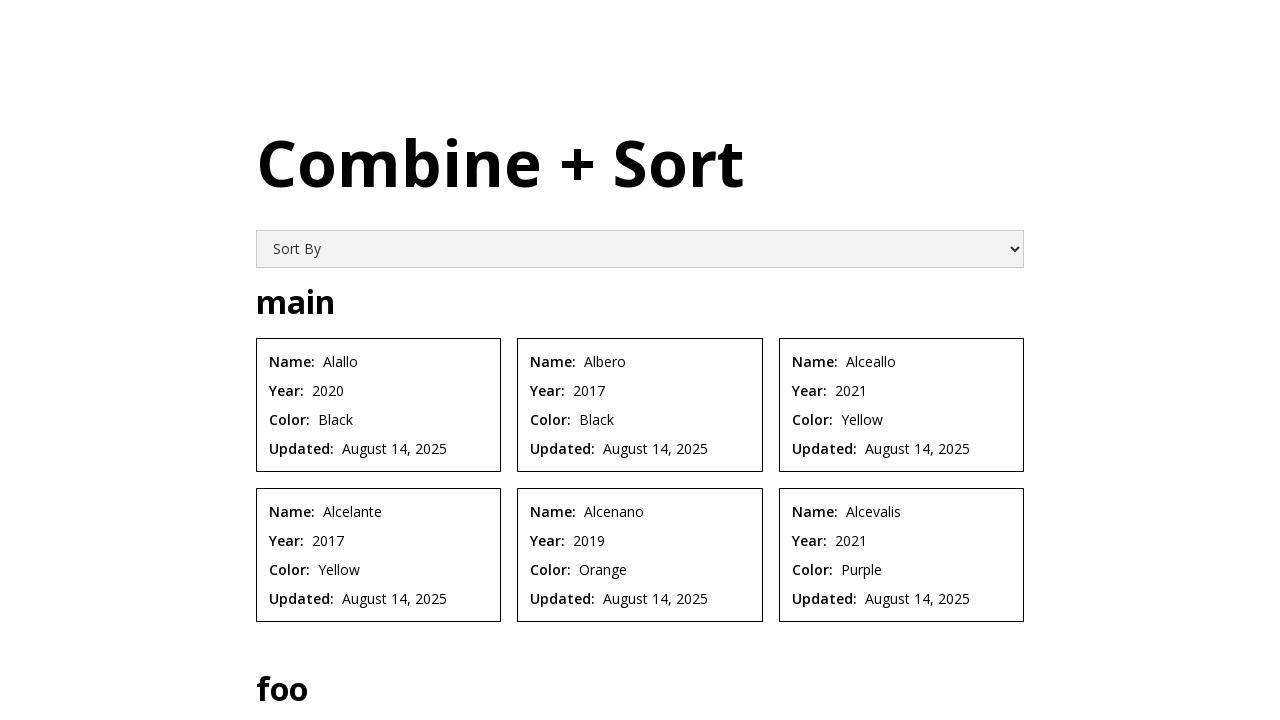

Waited 1 second for page to fully render
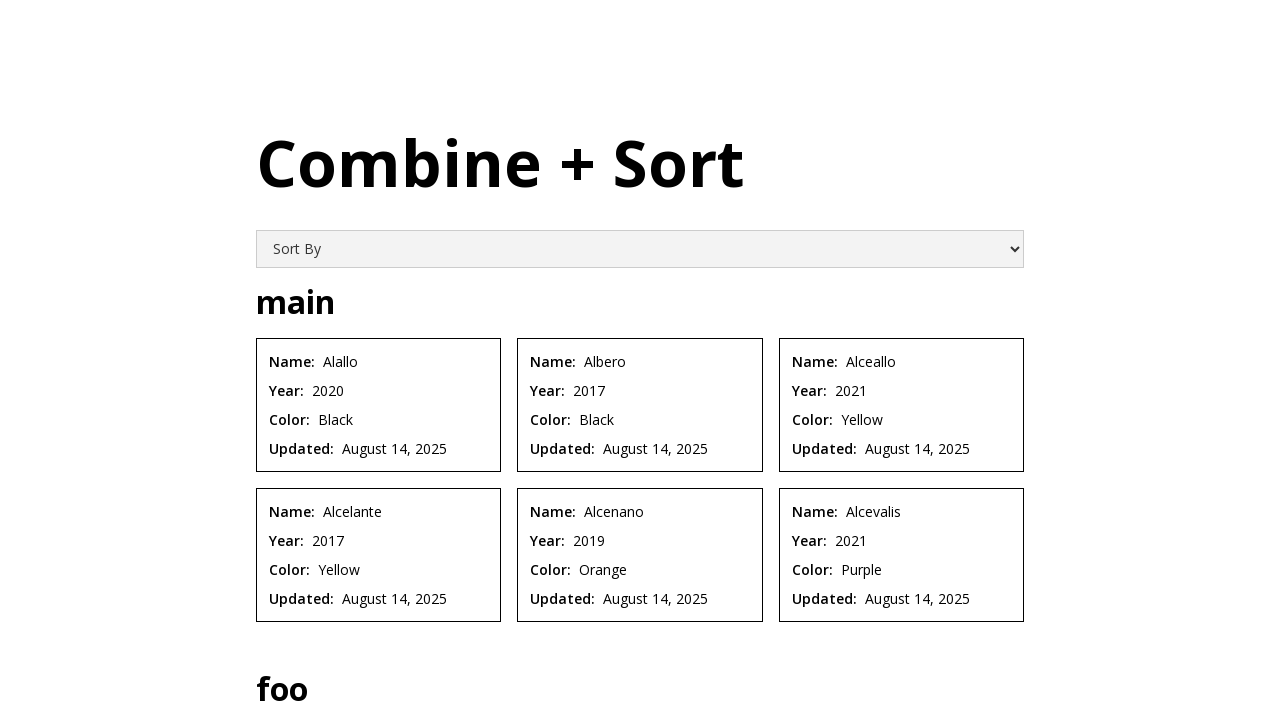

Located sort dropdown element
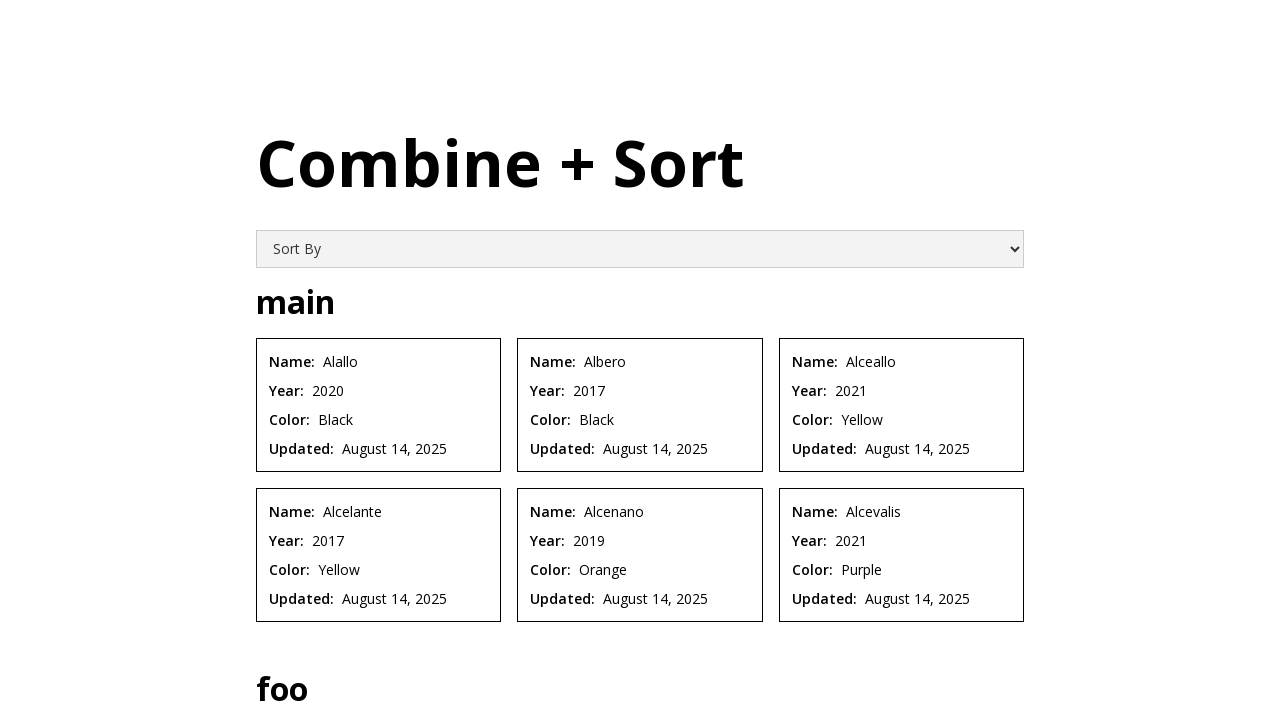

Selected sort option: name ascending on [fs-list-element="sort-trigger"]
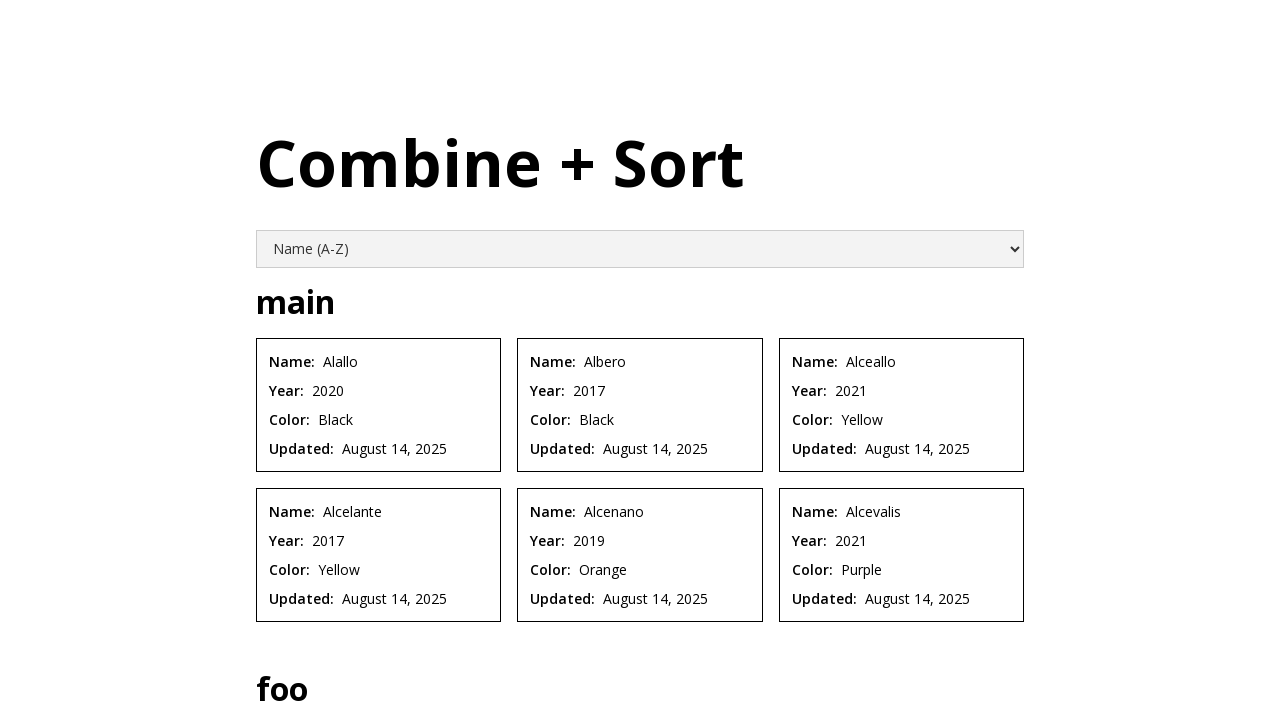

Waited for sort animation to complete
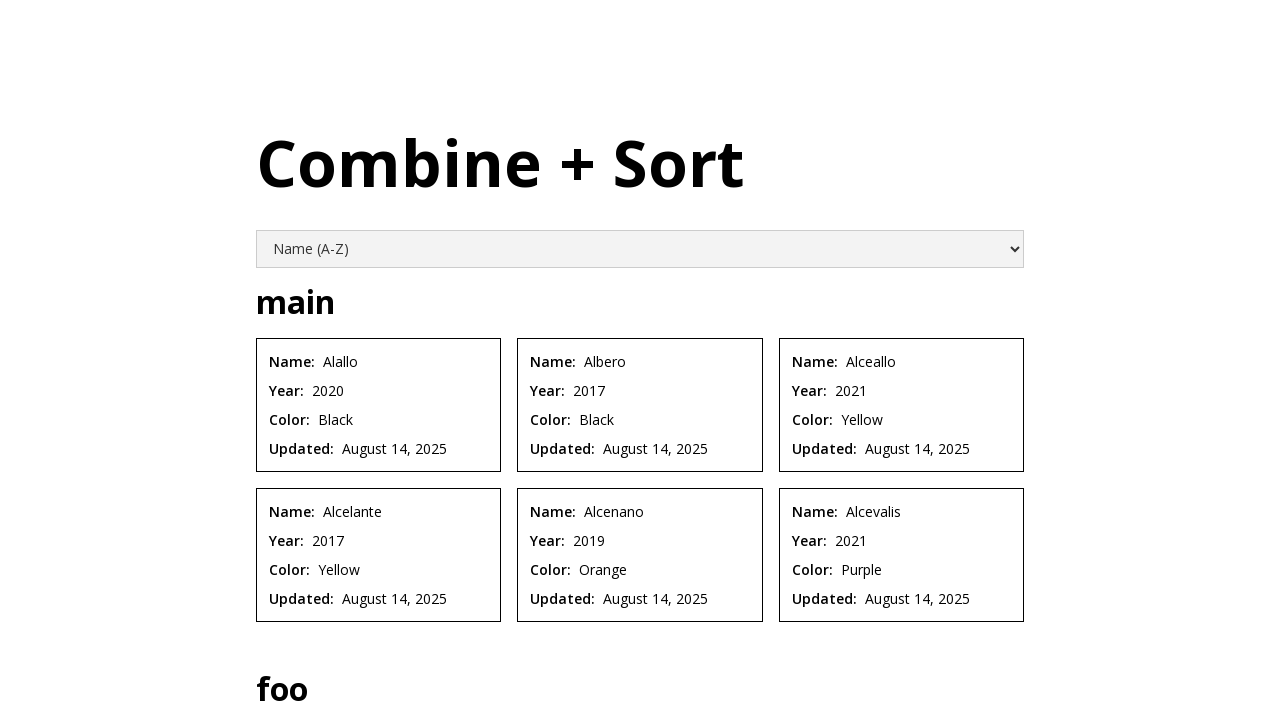

Selected sort option: name descending on [fs-list-element="sort-trigger"]
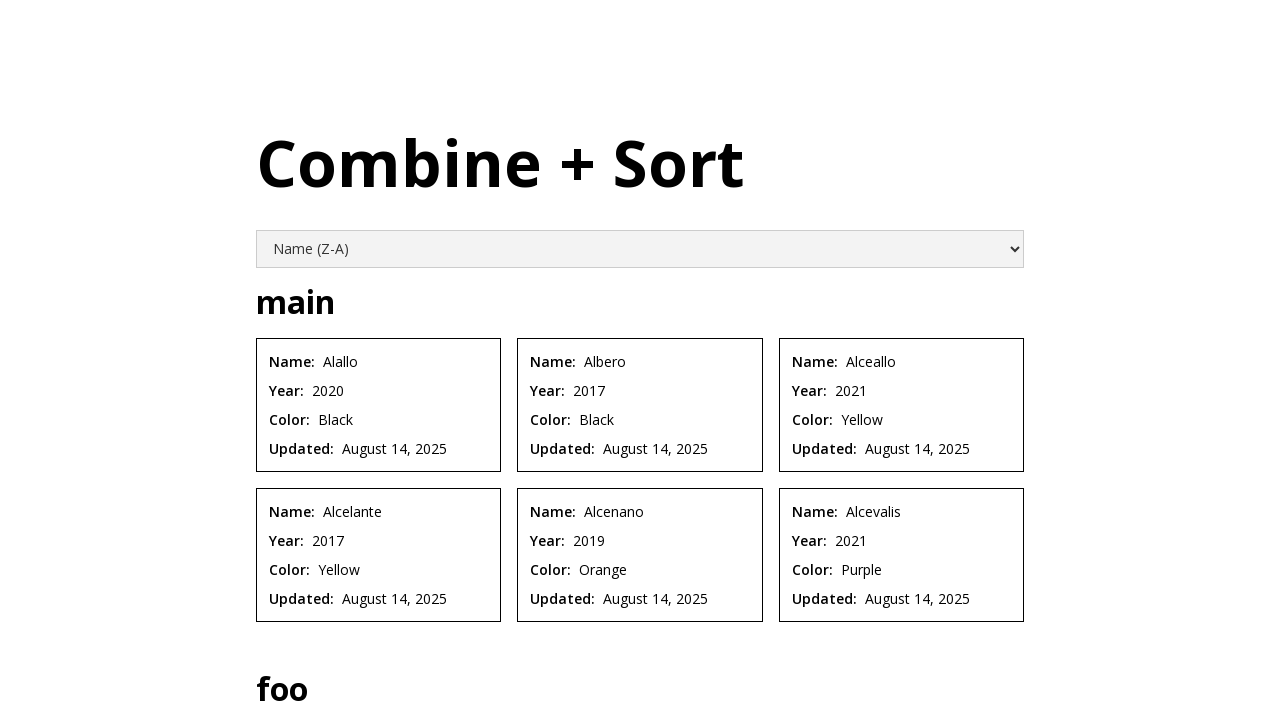

Waited for sort animation to complete
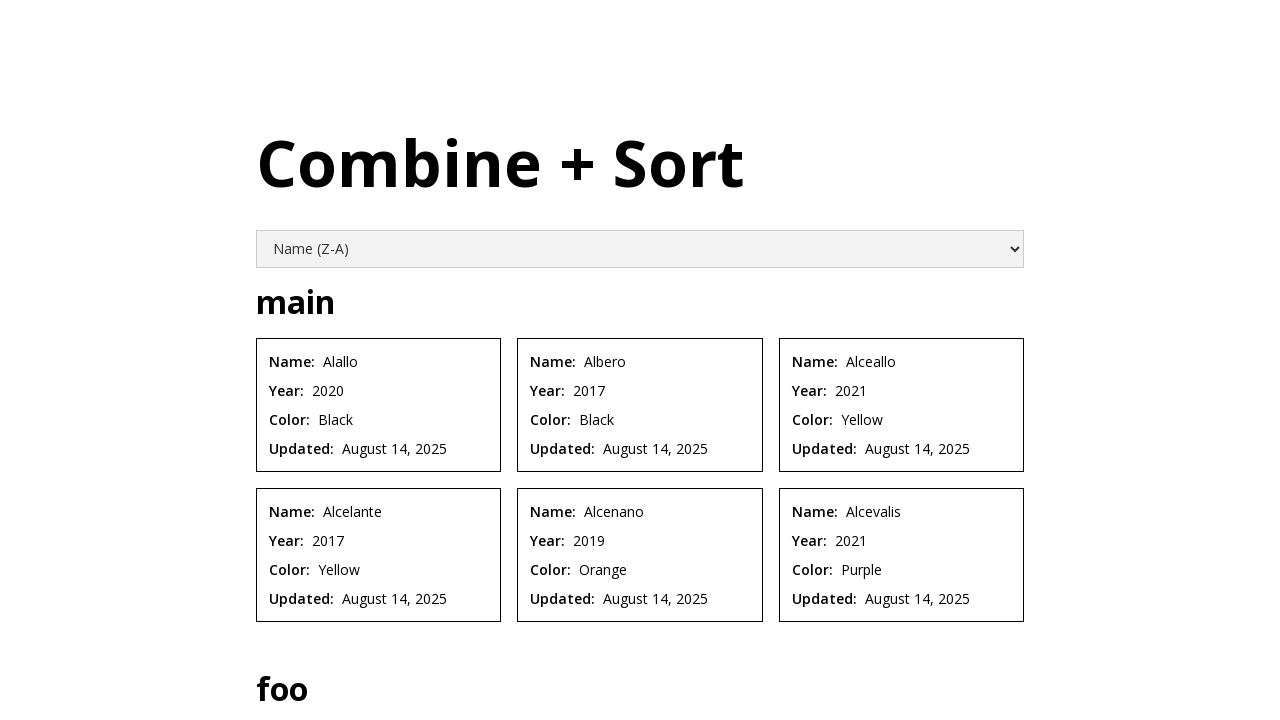

Selected sort option: year ascending on [fs-list-element="sort-trigger"]
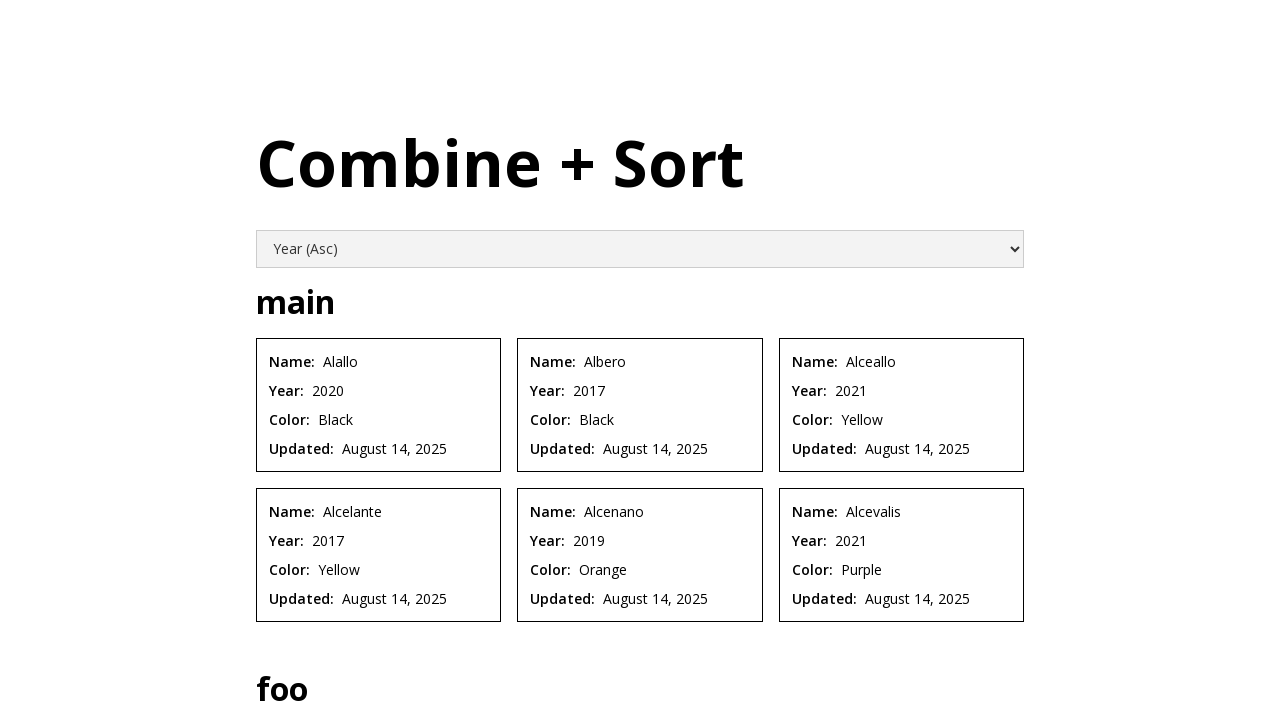

Waited for sort animation to complete
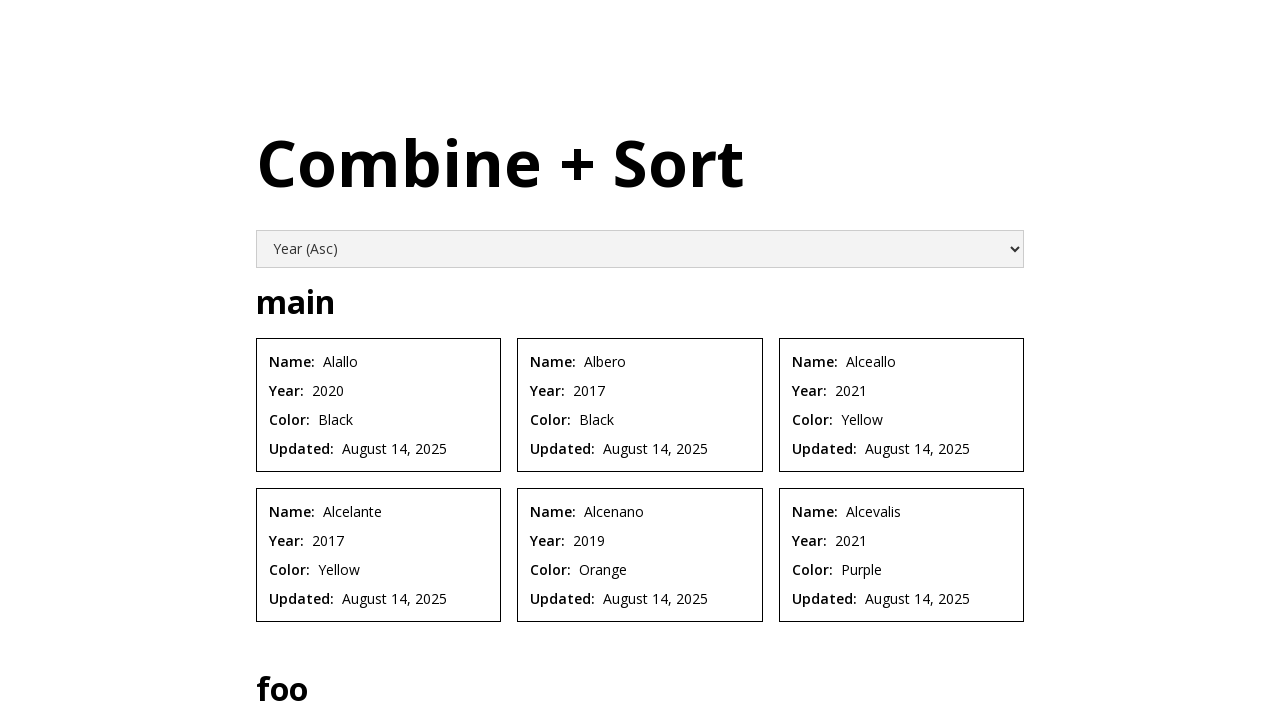

Selected sort option: year descending on [fs-list-element="sort-trigger"]
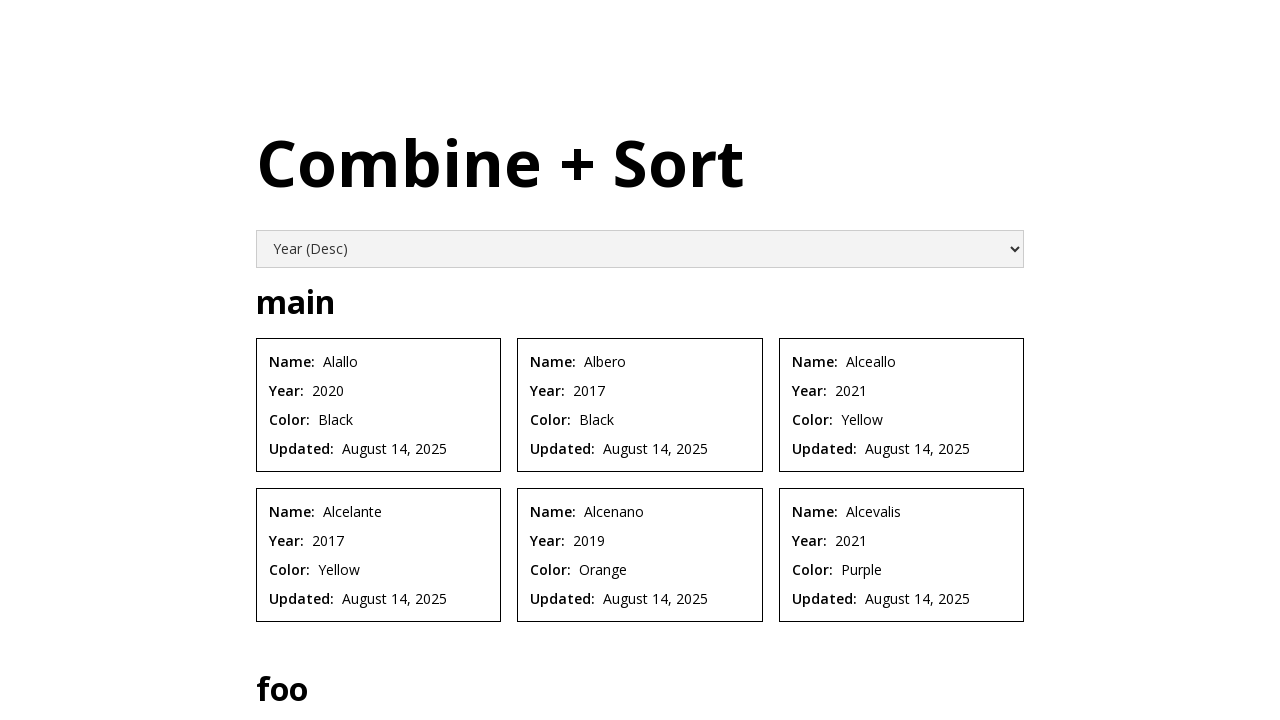

Waited for sort animation to complete
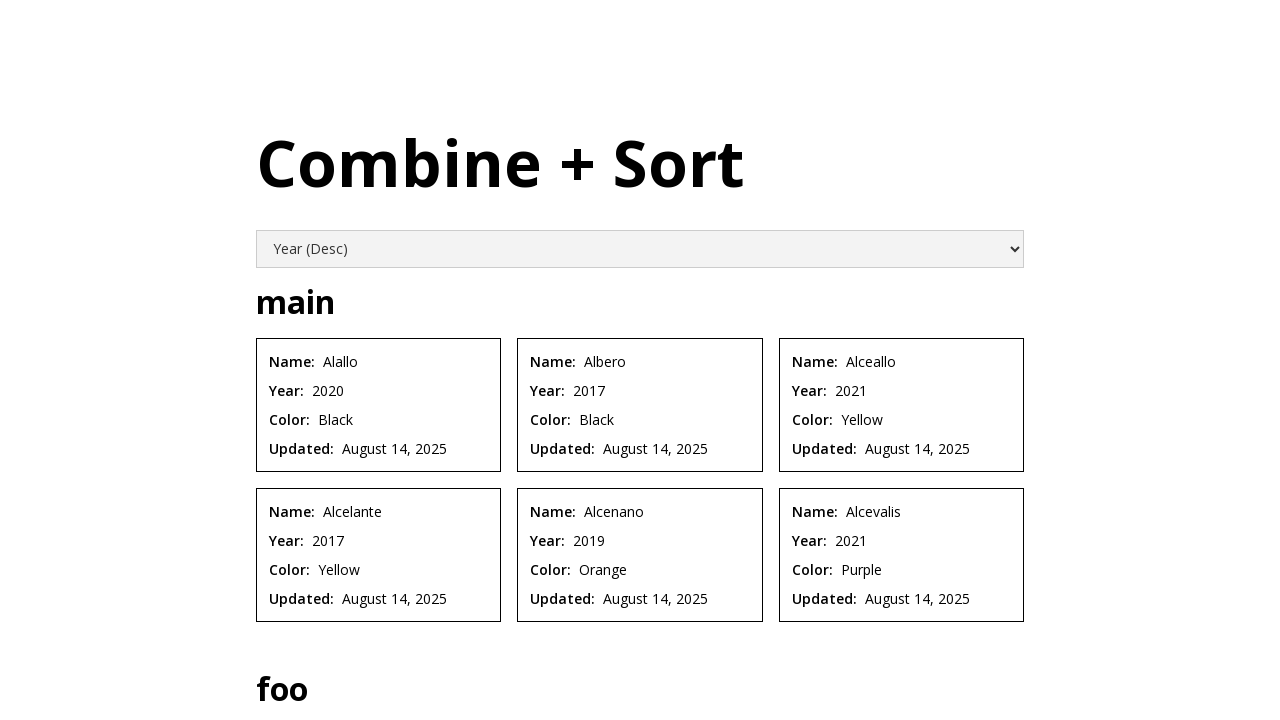

Selected sort option: color ascending on [fs-list-element="sort-trigger"]
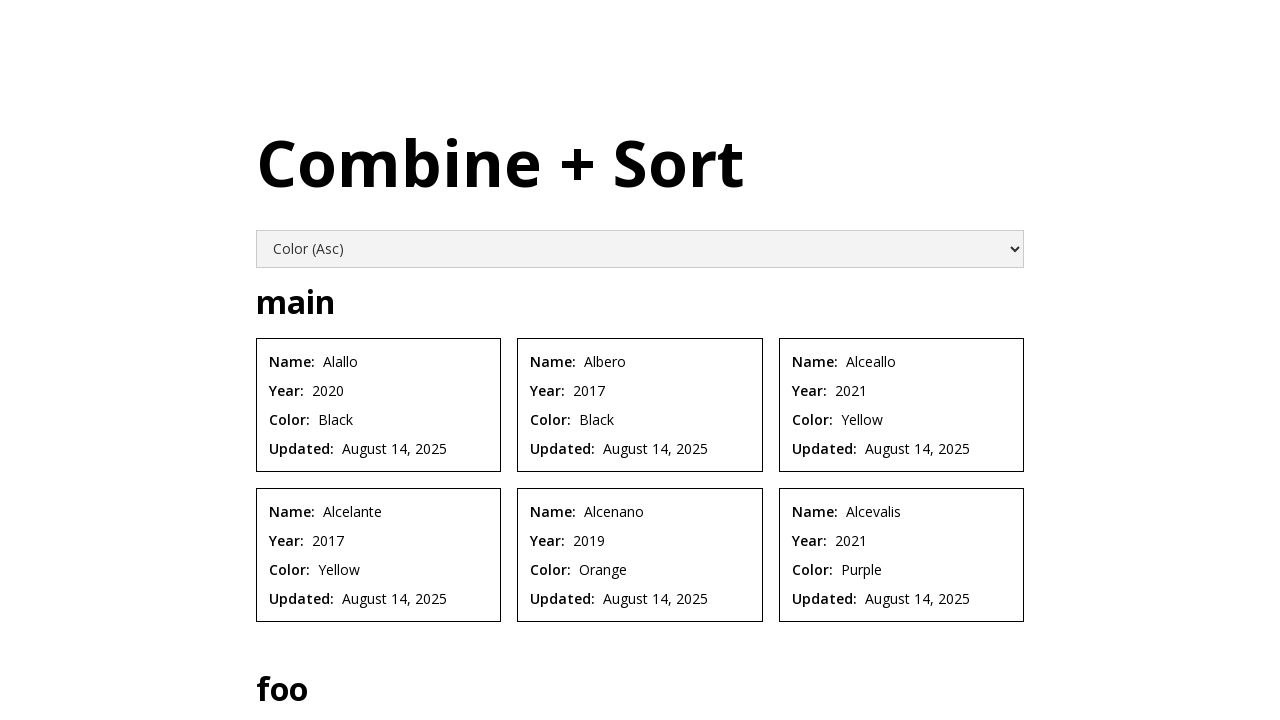

Waited for sort animation to complete
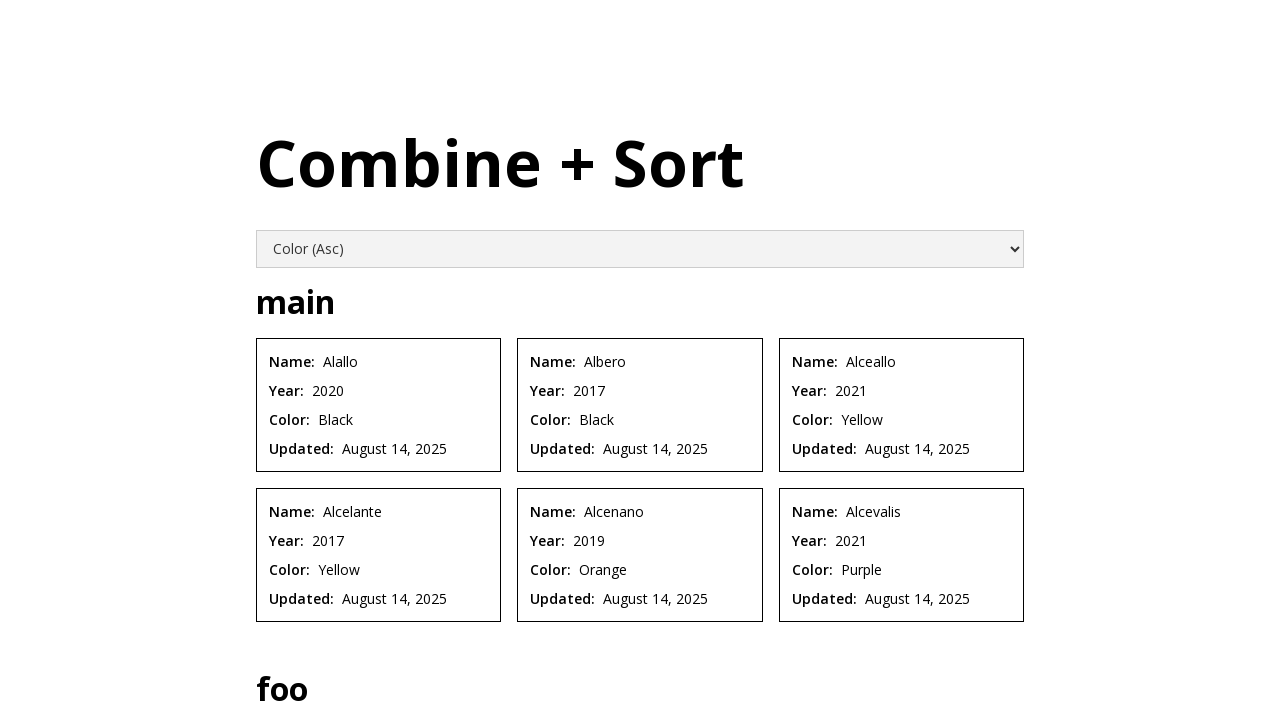

Selected sort option: color descending on [fs-list-element="sort-trigger"]
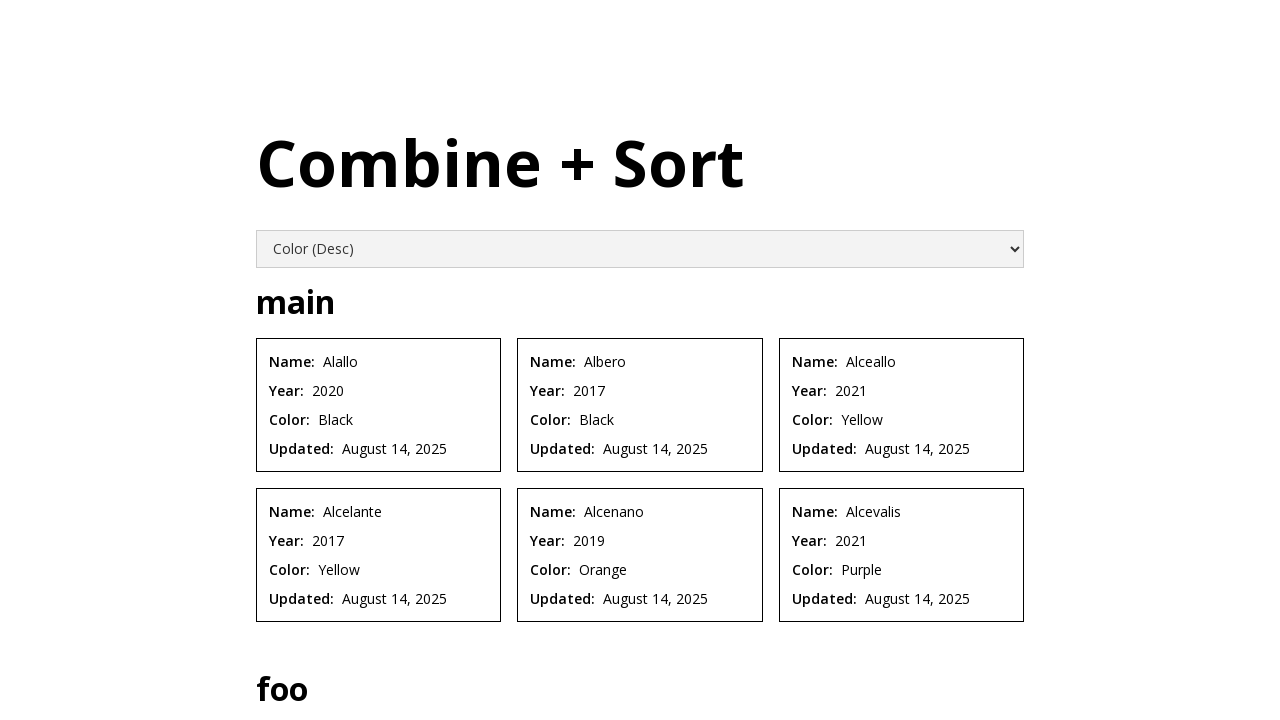

Waited for sort animation to complete
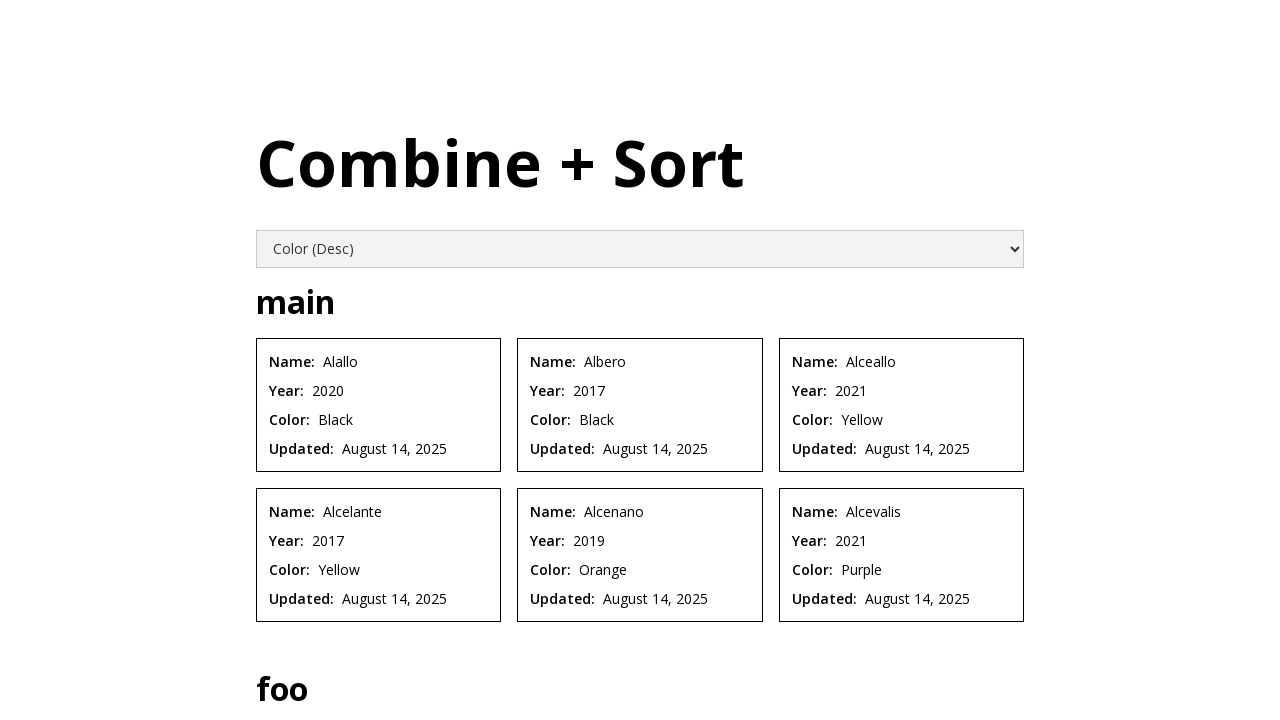

Selected sort option: updated ascending on [fs-list-element="sort-trigger"]
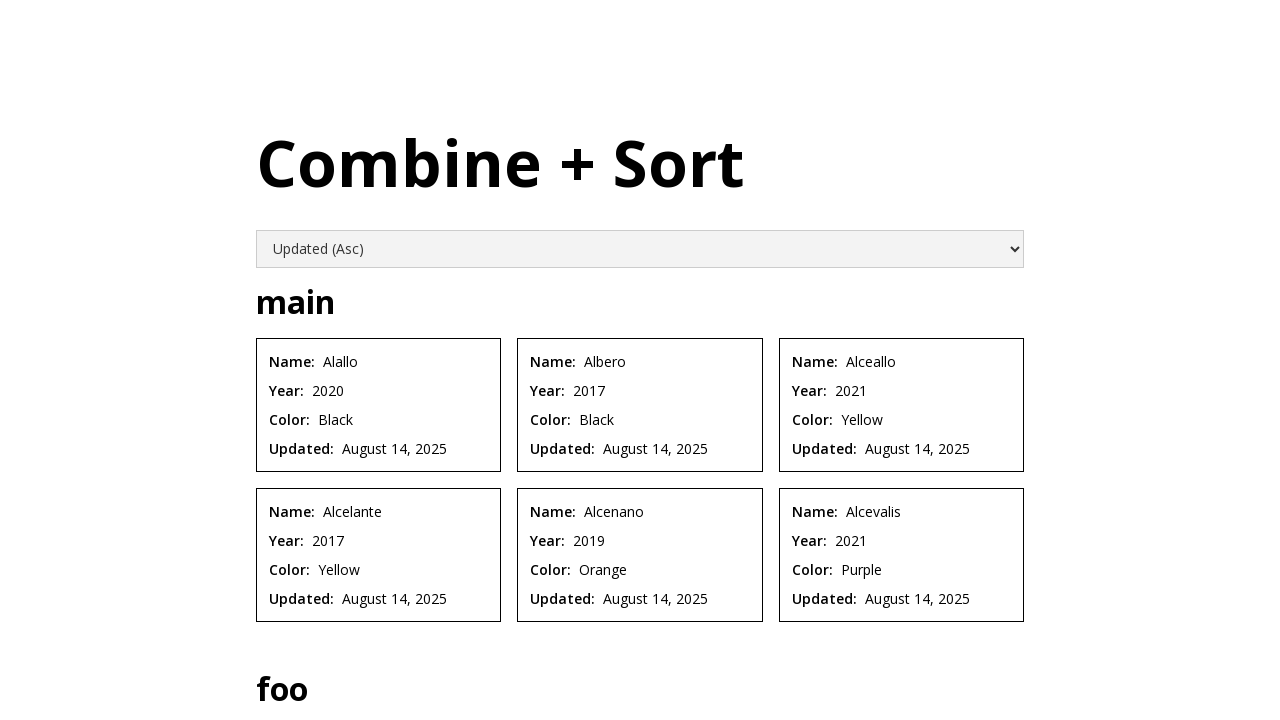

Waited for sort animation to complete
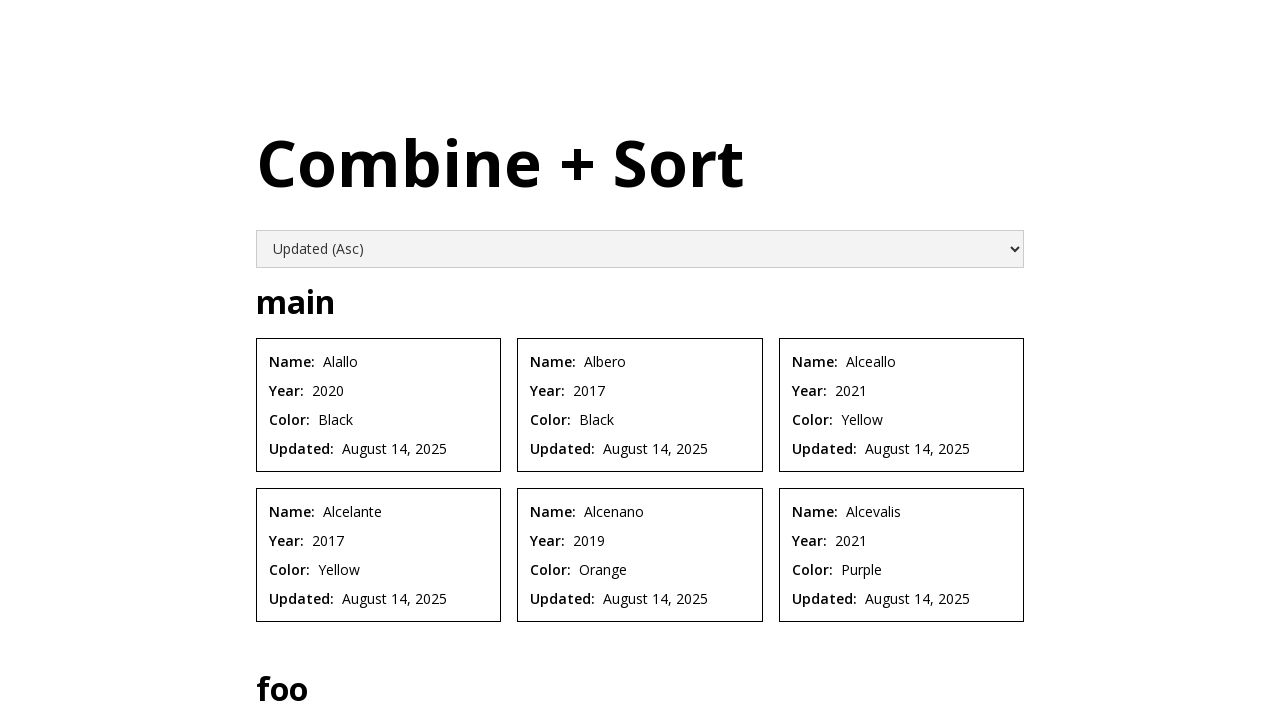

Selected sort option: updated descending on [fs-list-element="sort-trigger"]
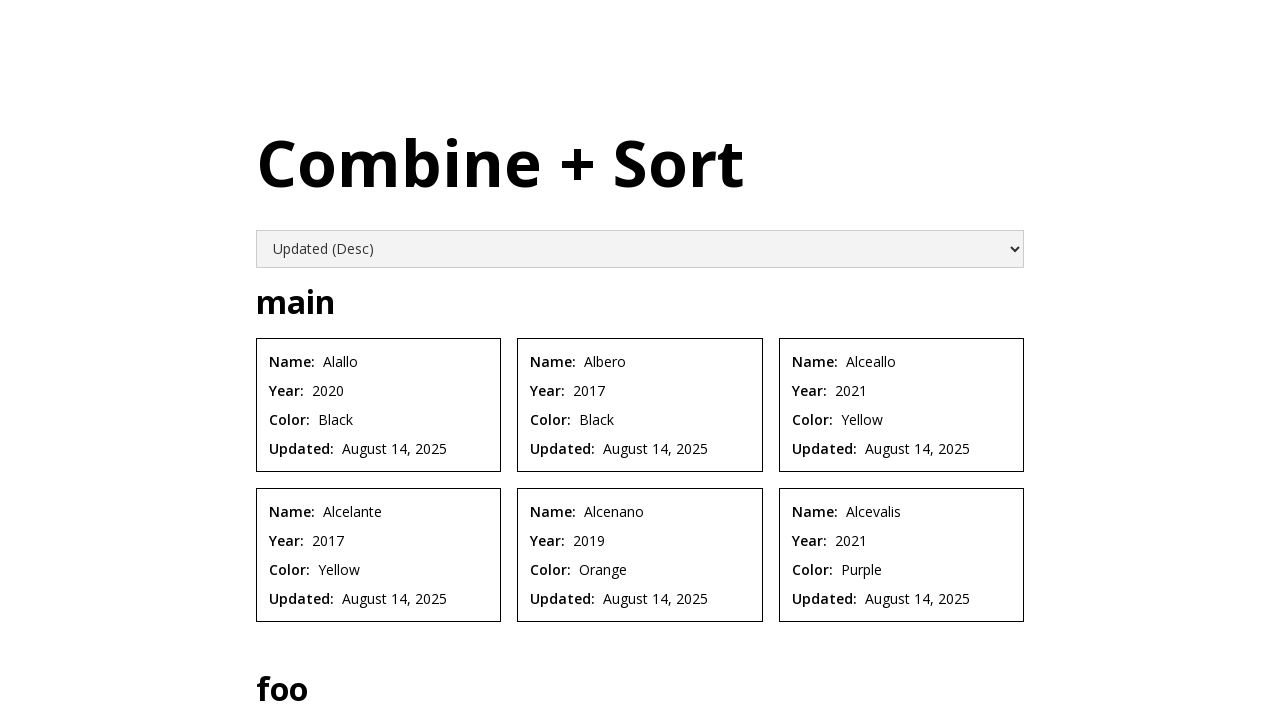

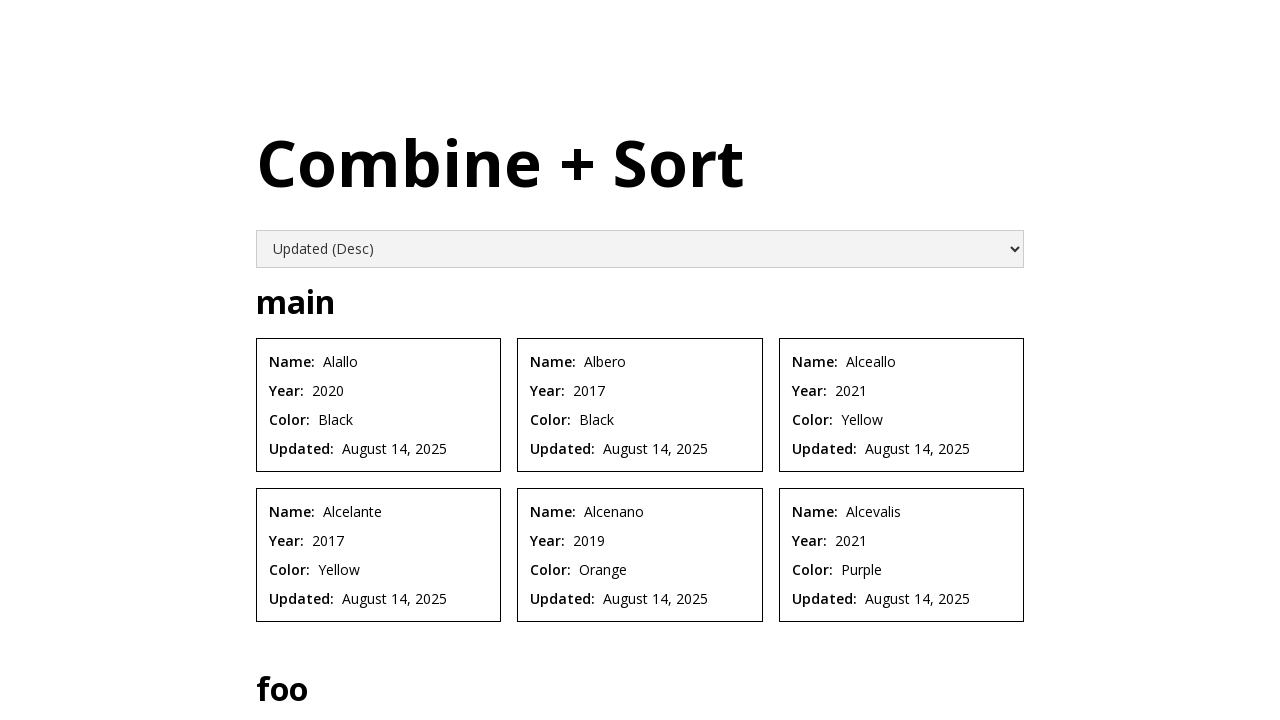